Tests drag and drop functionality on jQuery UI demo page by dragging an element to a drop zone and then dragging by offset

Starting URL: https://jqueryui.com/droppable/

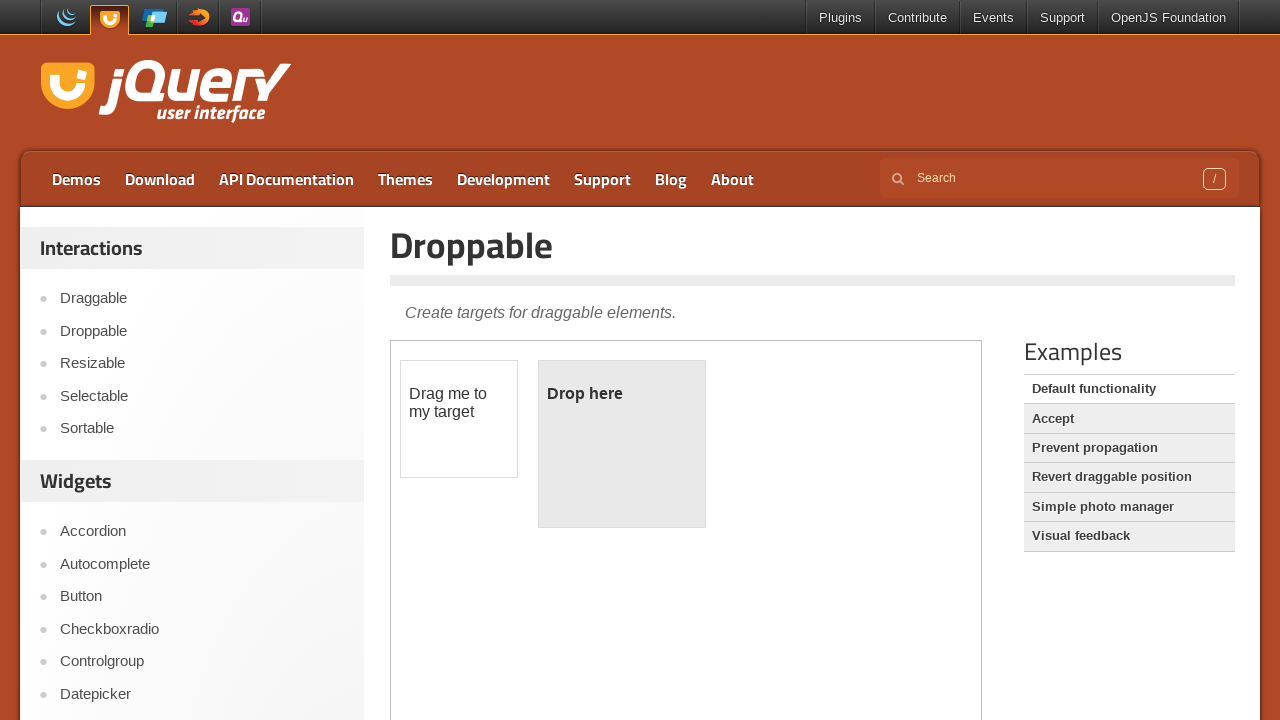

Located the demo iframe
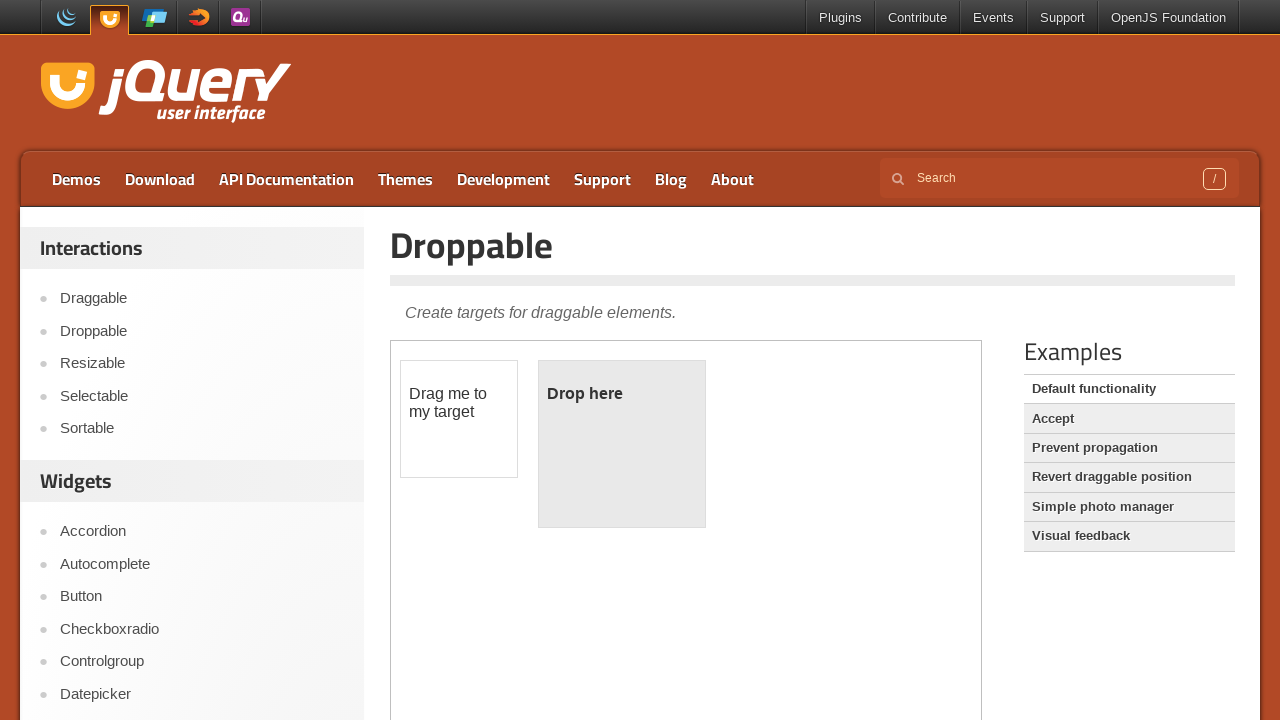

Located the draggable element
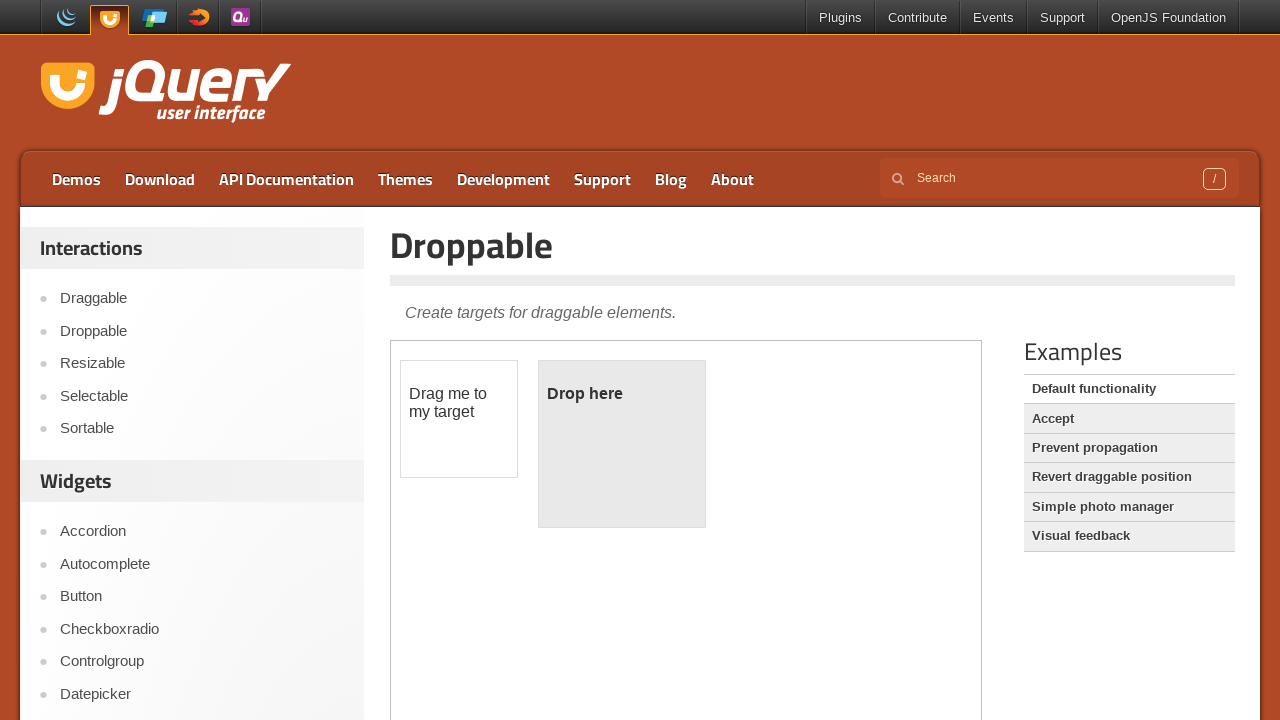

Located the droppable element
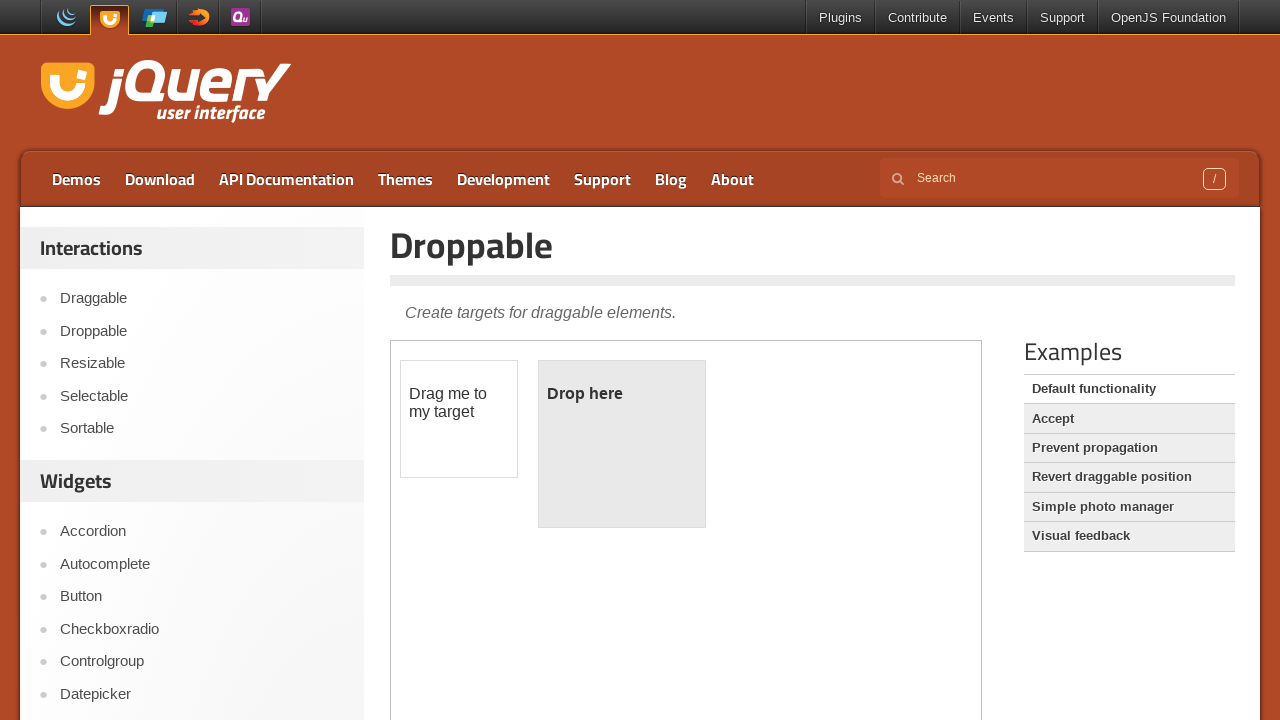

Dragged element to drop zone using drag_to() at (622, 444)
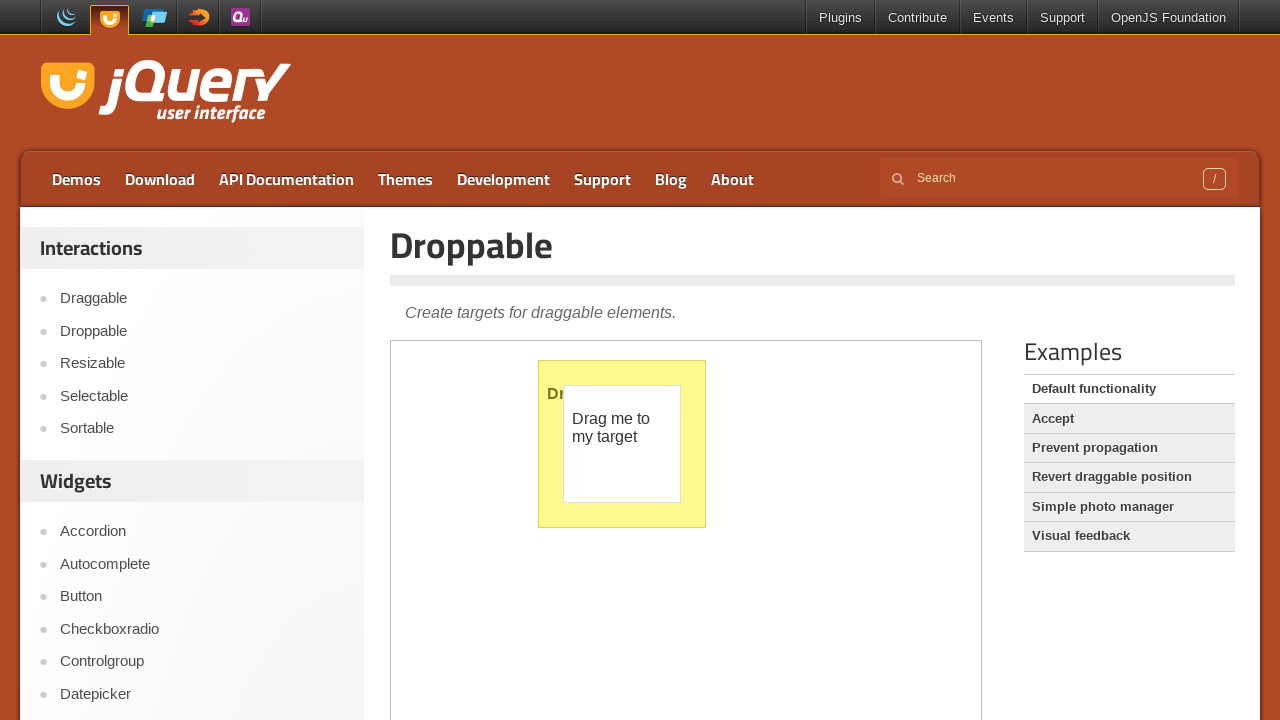

Waited 1 second between drag actions
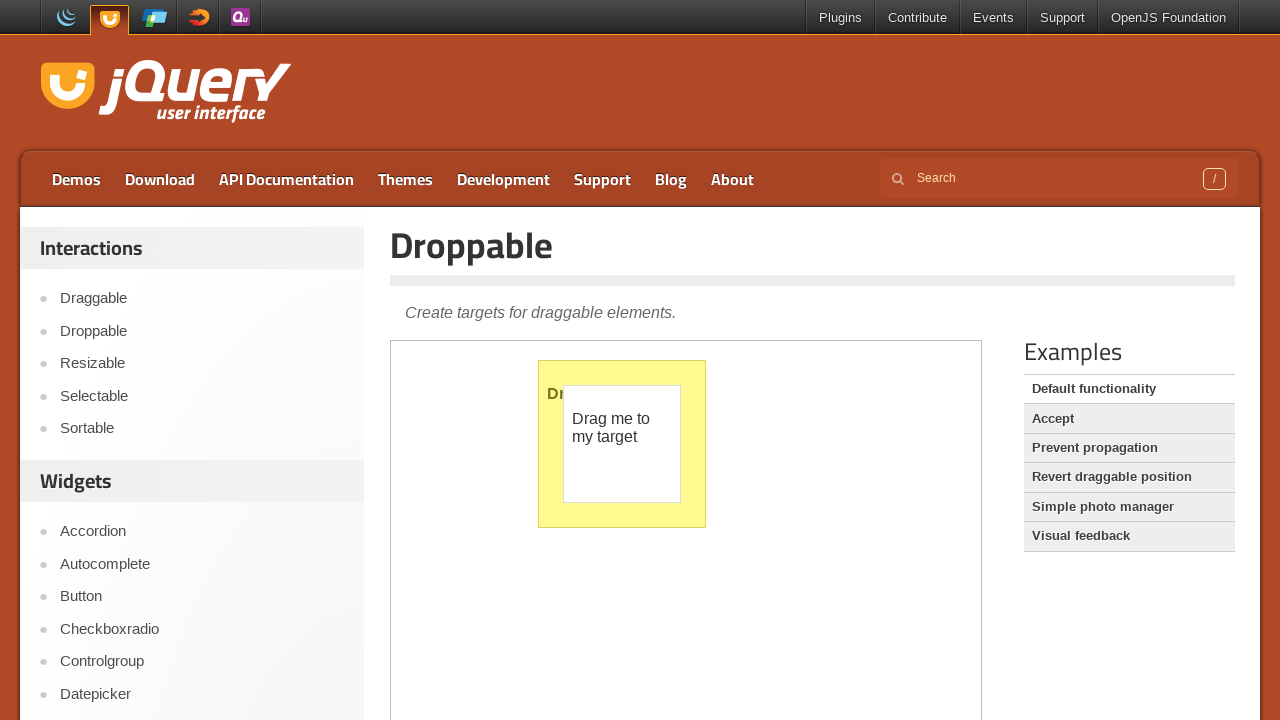

Retrieved bounding box of draggable element
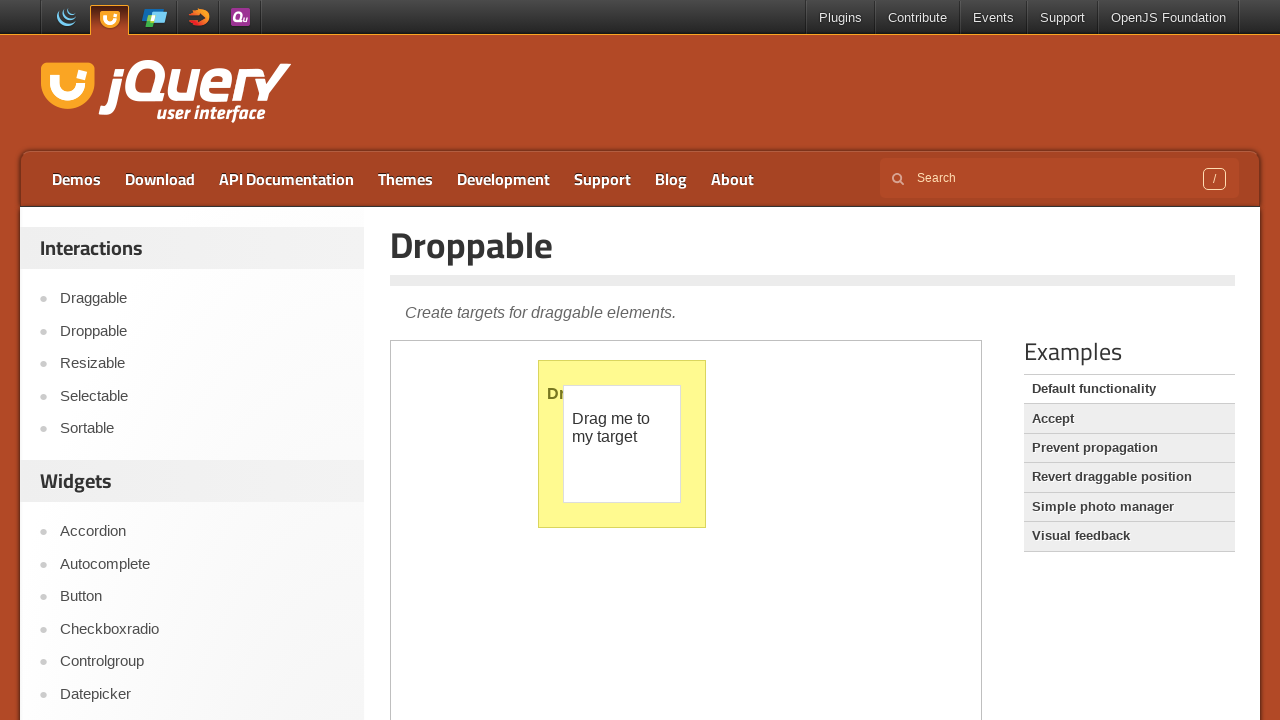

Moved mouse to center of draggable element at (622, 444)
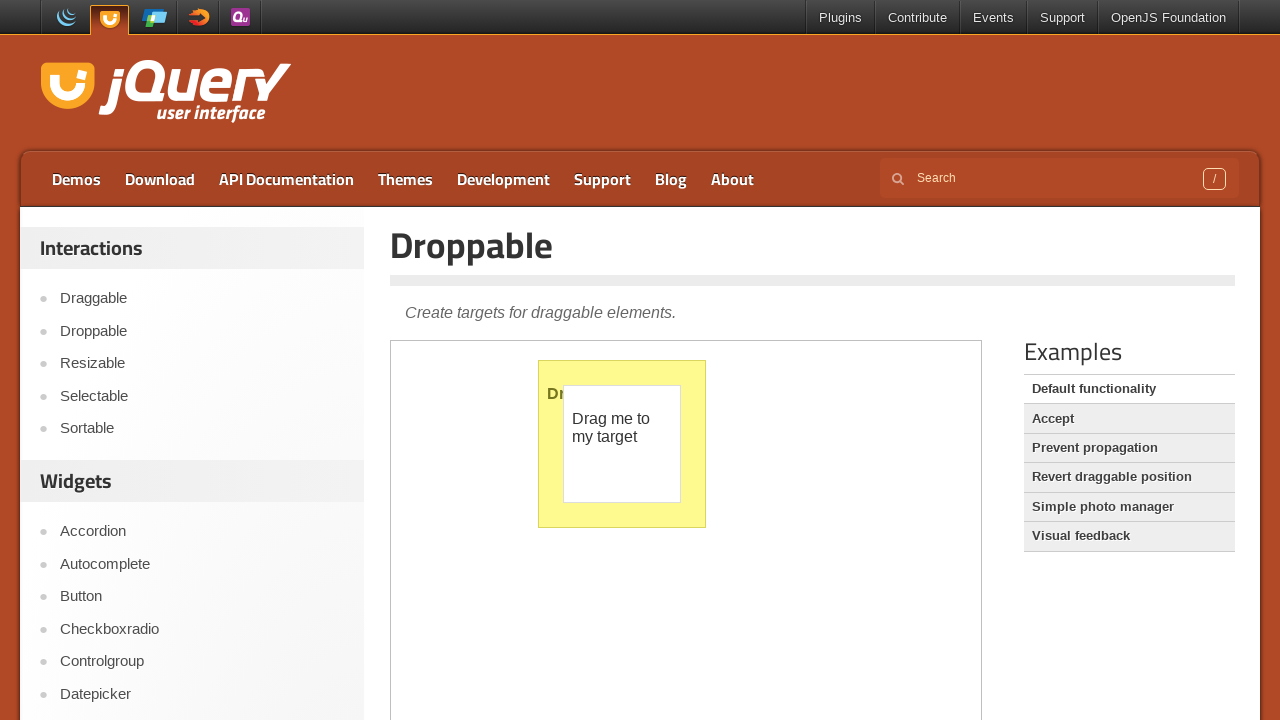

Pressed mouse button down to start drag at (622, 444)
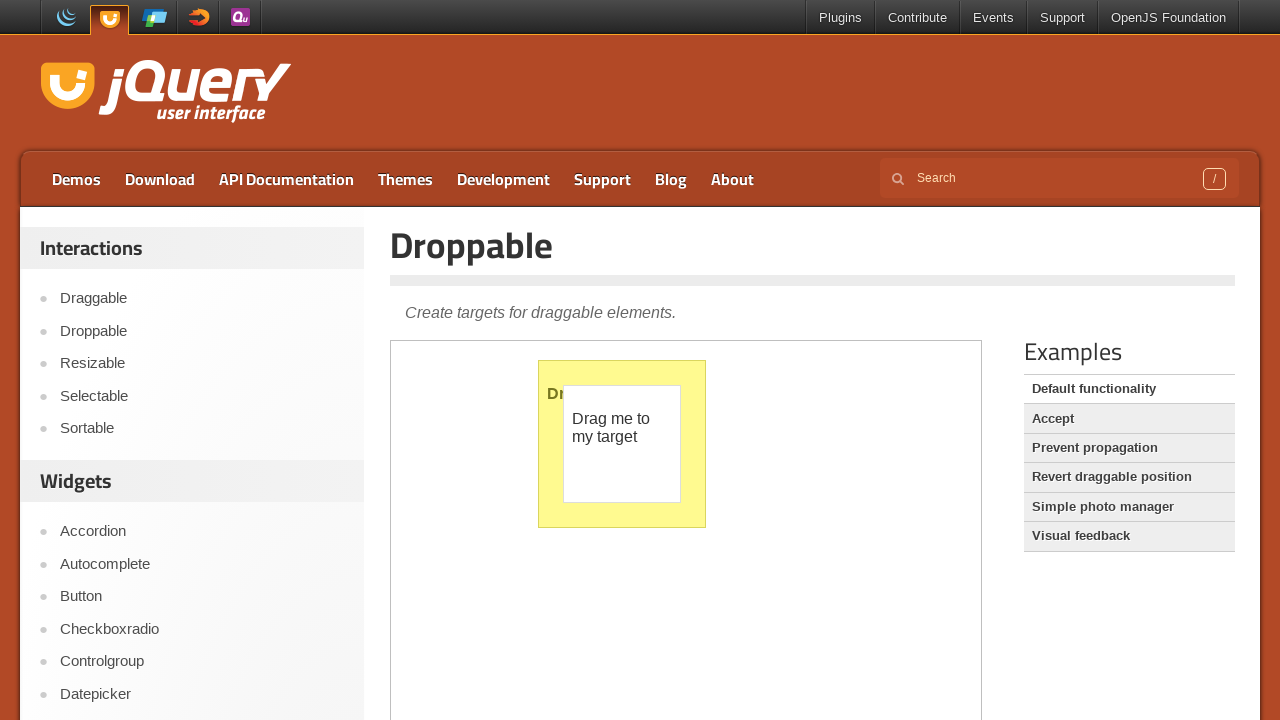

Moved mouse 100px right and 100px down to drag element by offset at (722, 544)
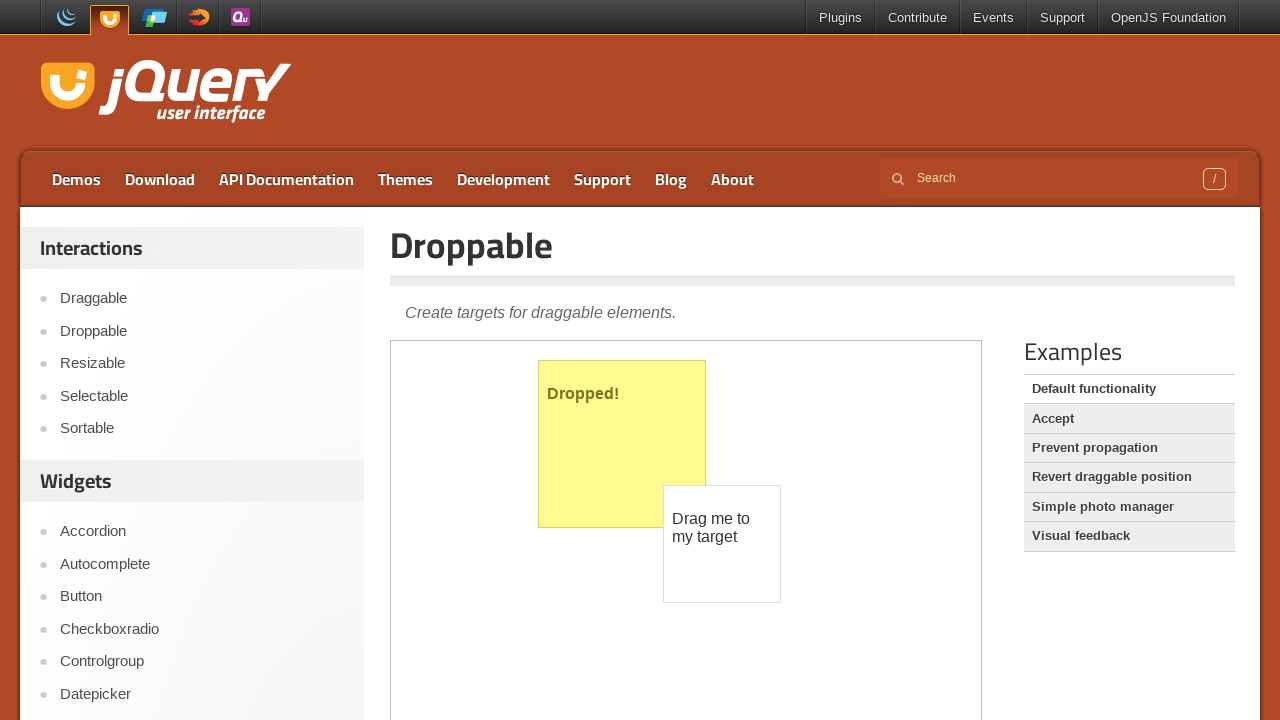

Released mouse button to complete drag by offset at (722, 544)
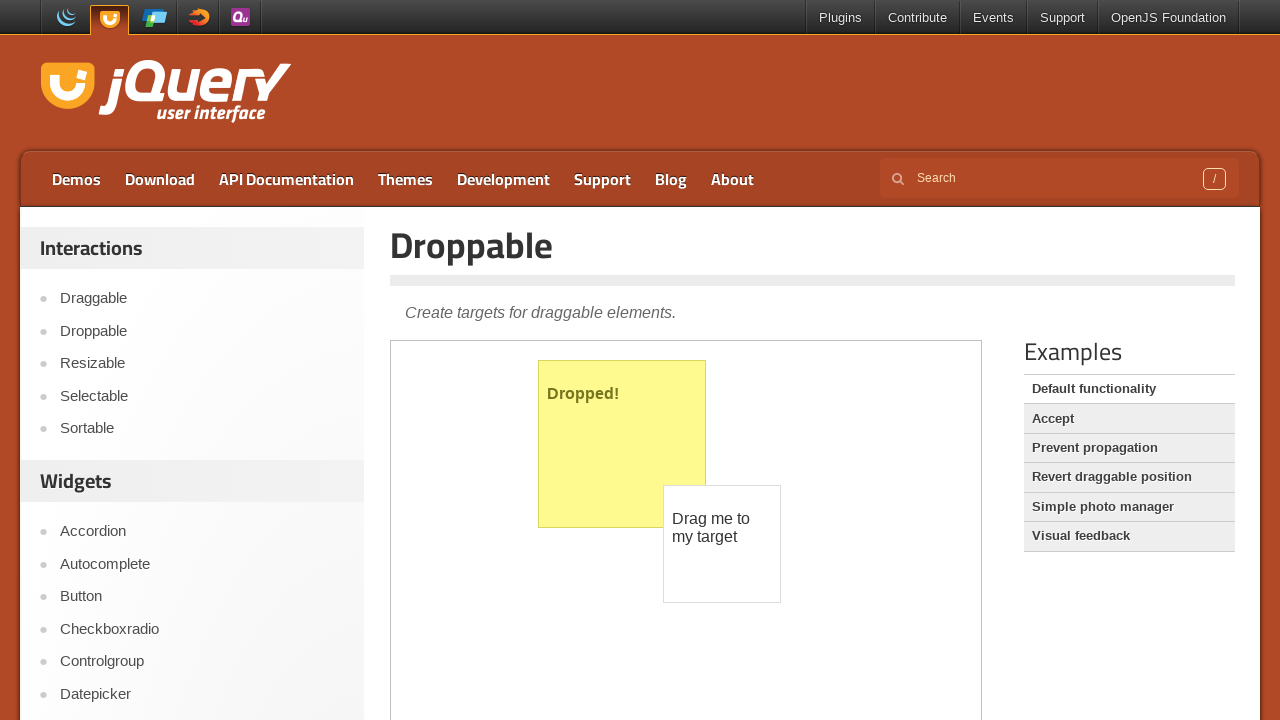

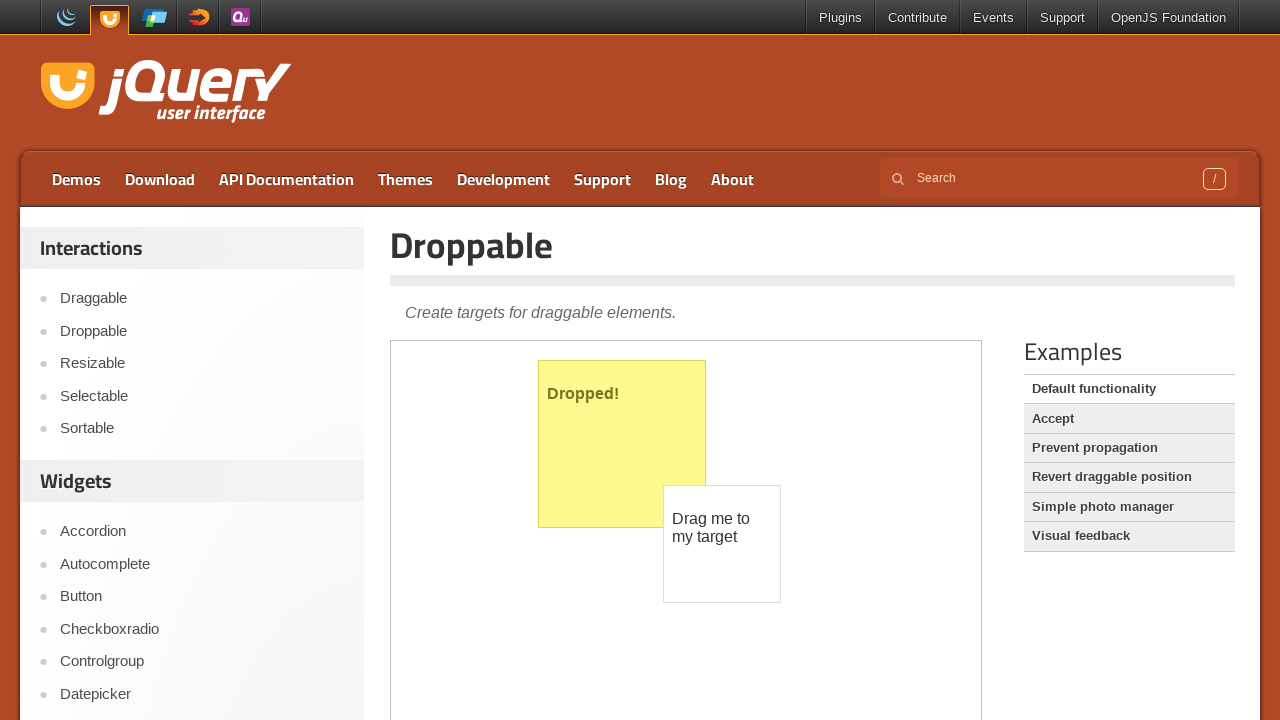